Tests double-click functionality on a button element on a test automation practice website

Starting URL: http://testautomationpractice.blogspot.com/

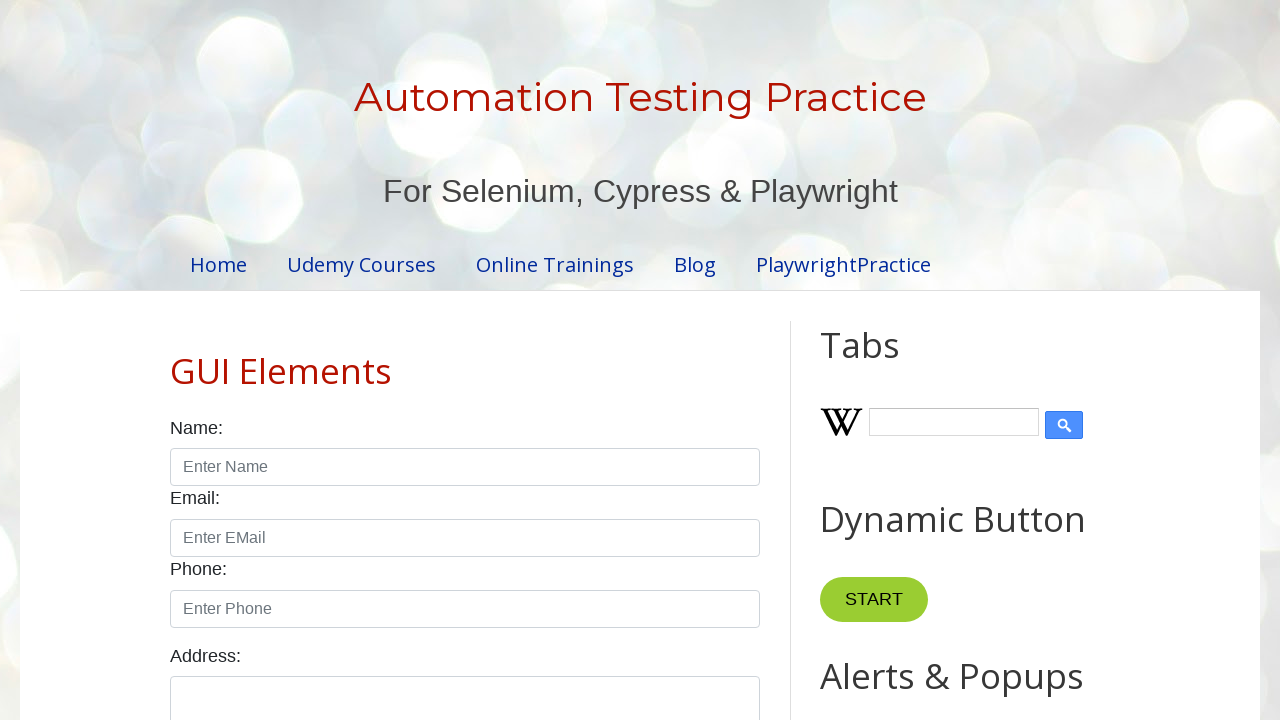

Waited for double-click button element to be visible
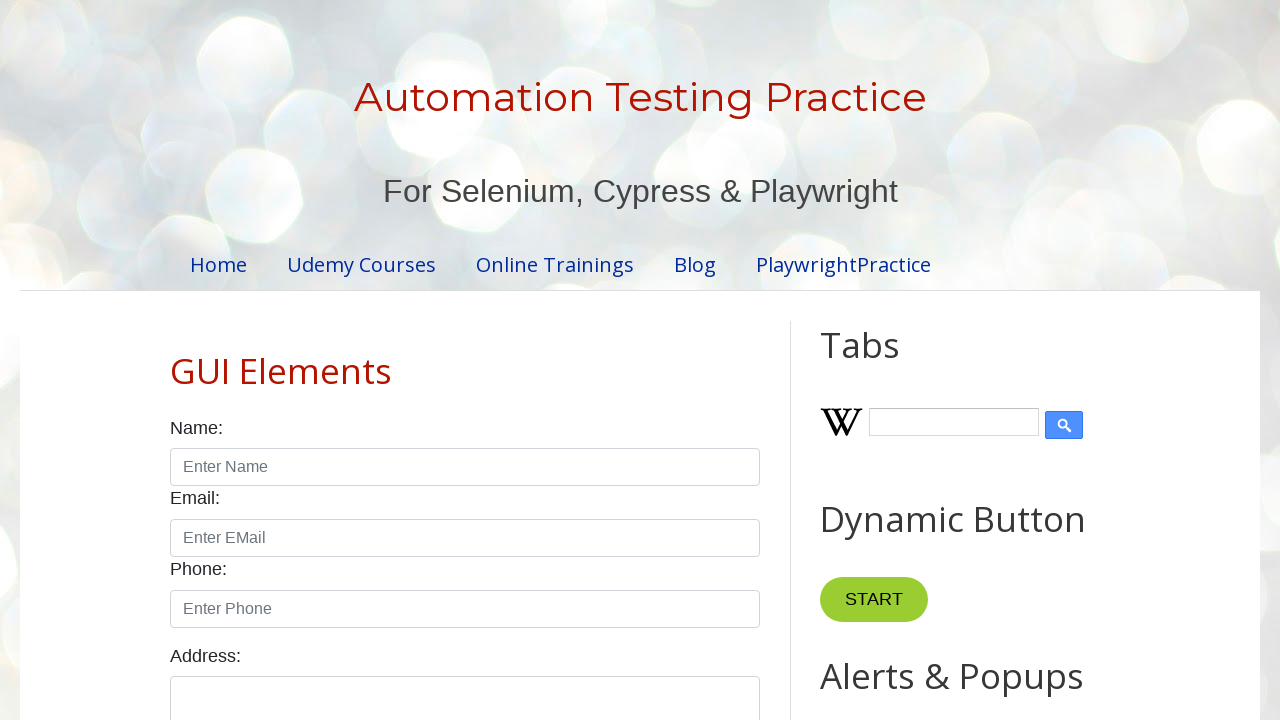

Performed double-click on the button element at (885, 360) on xpath=//*[@id='HTML10']/div[1]/button
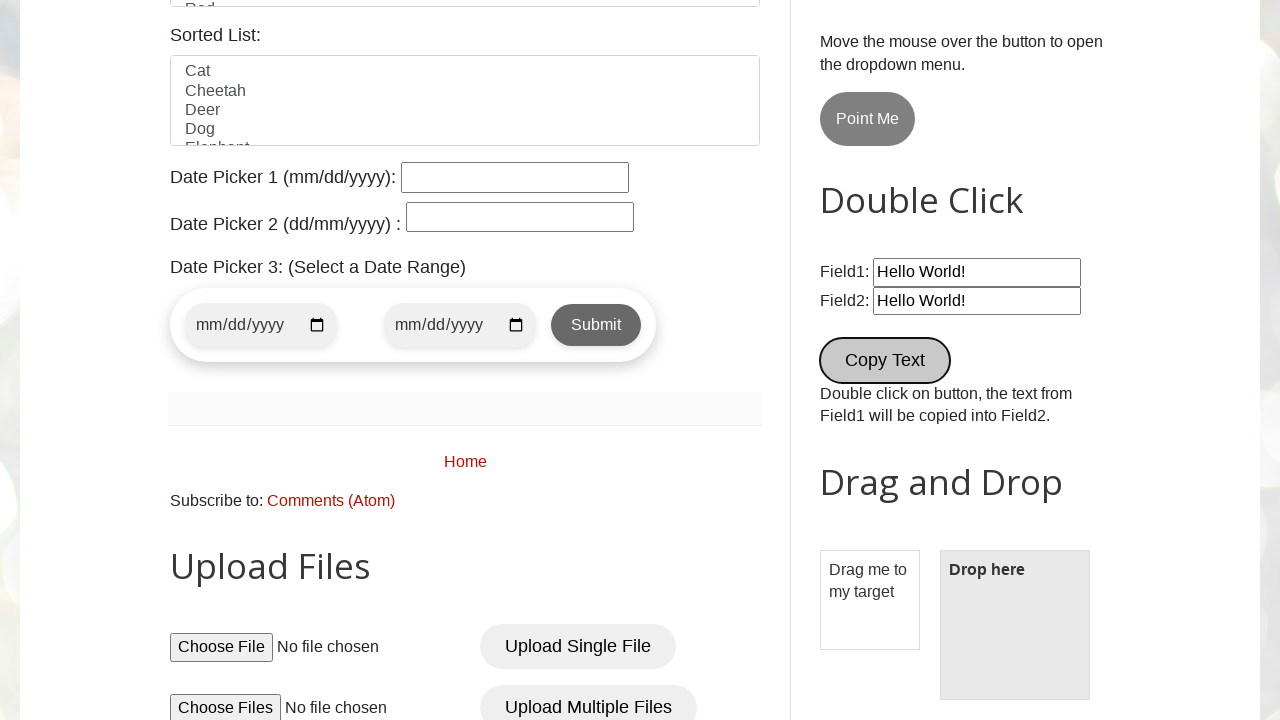

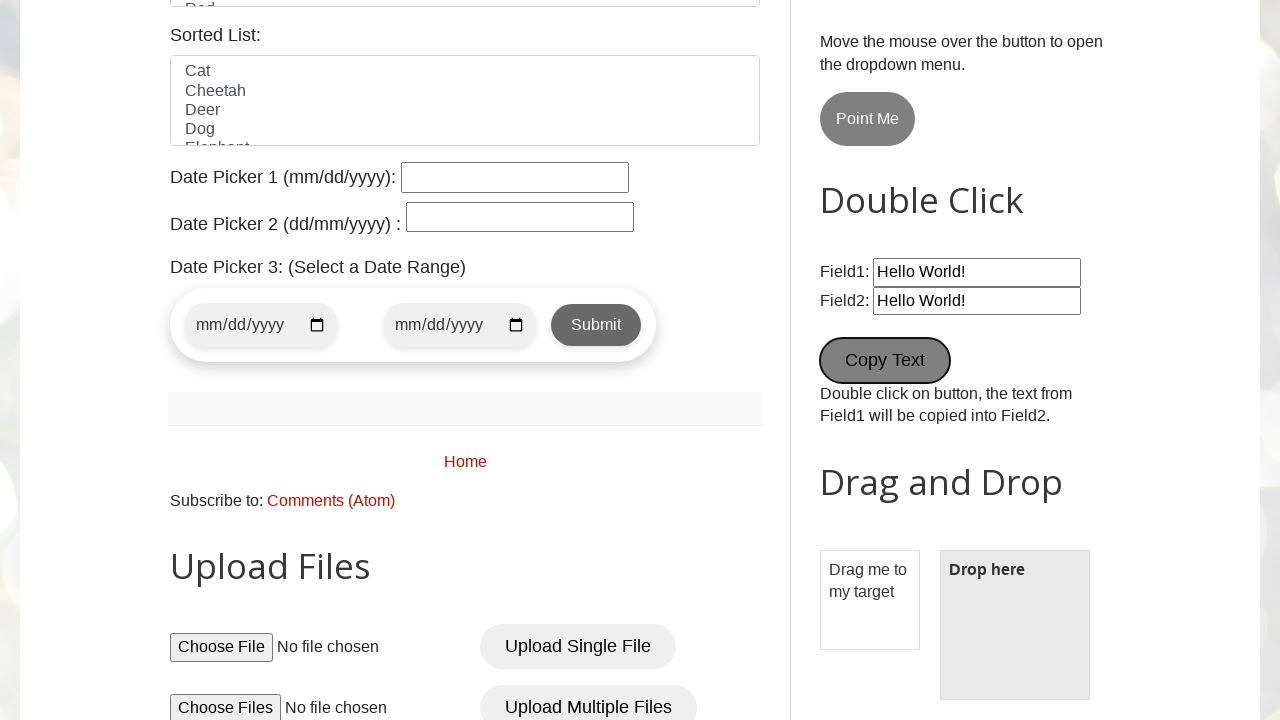